Tests file download functionality by navigating to a download page and clicking the first download link to trigger a file download.

Starting URL: https://the-internet.herokuapp.com/download

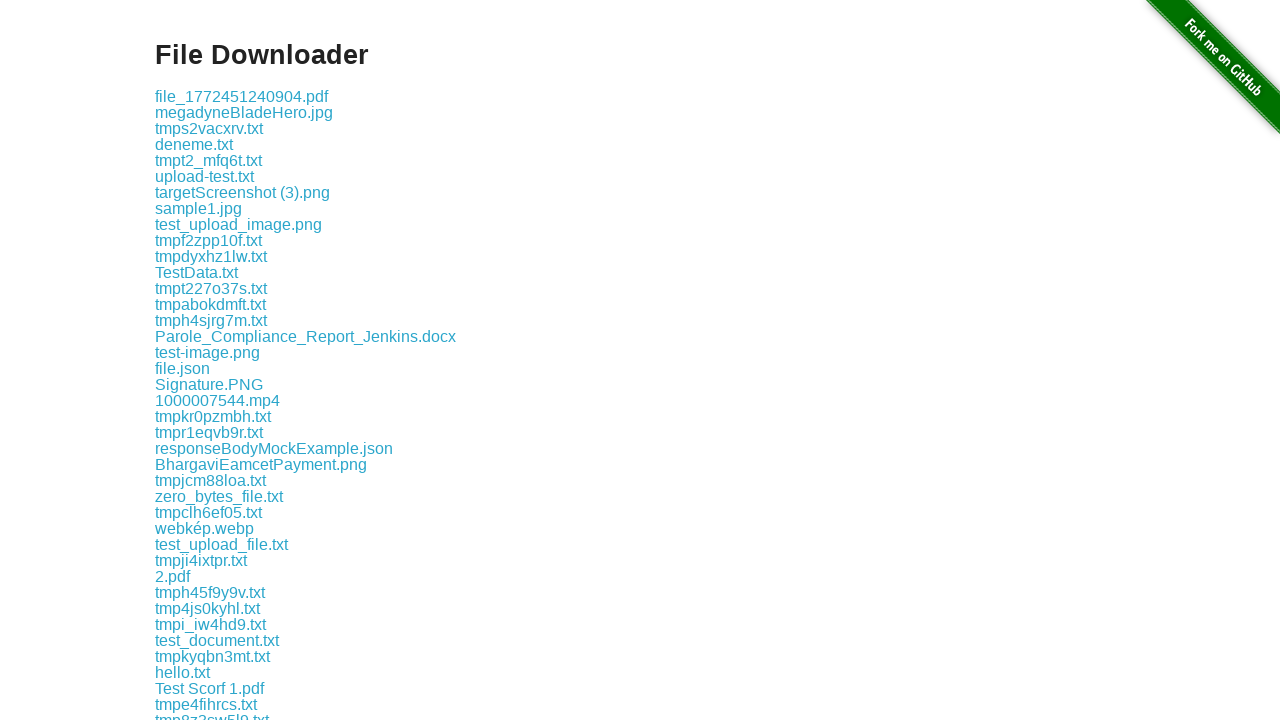

Clicked the first download link at (242, 96) on .example a >> nth=0
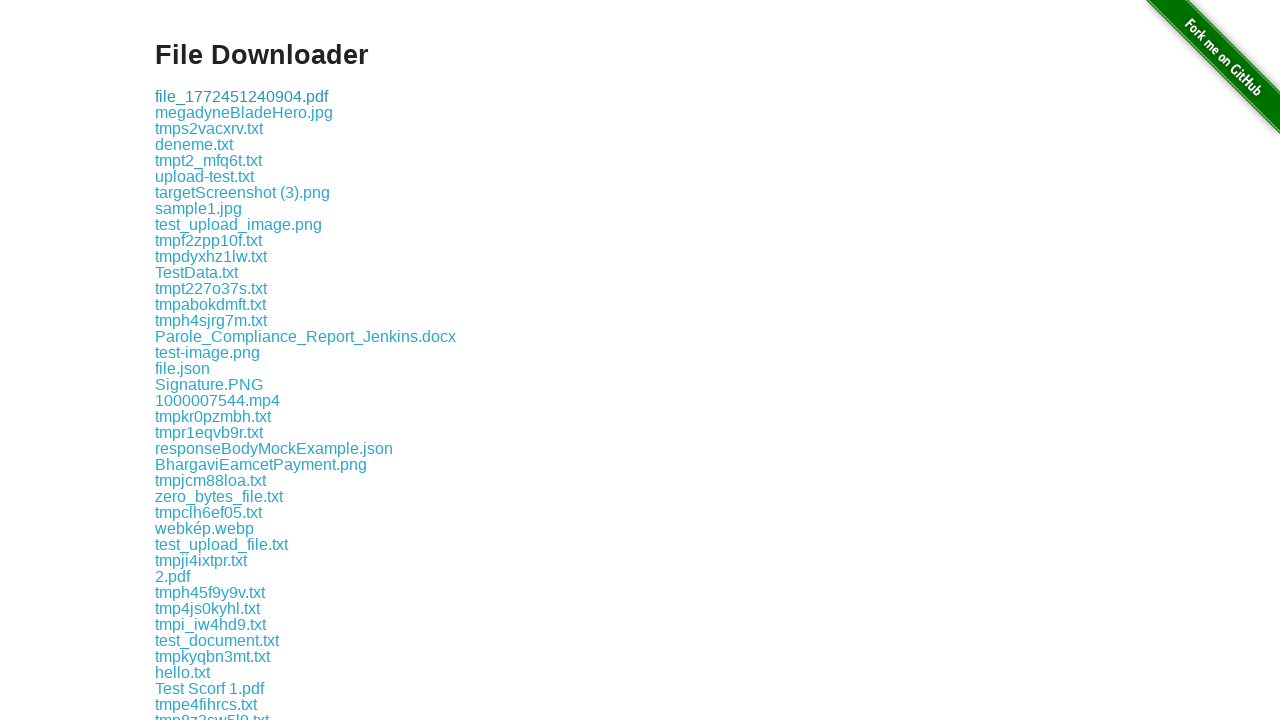

Waited 2 seconds for download to initiate
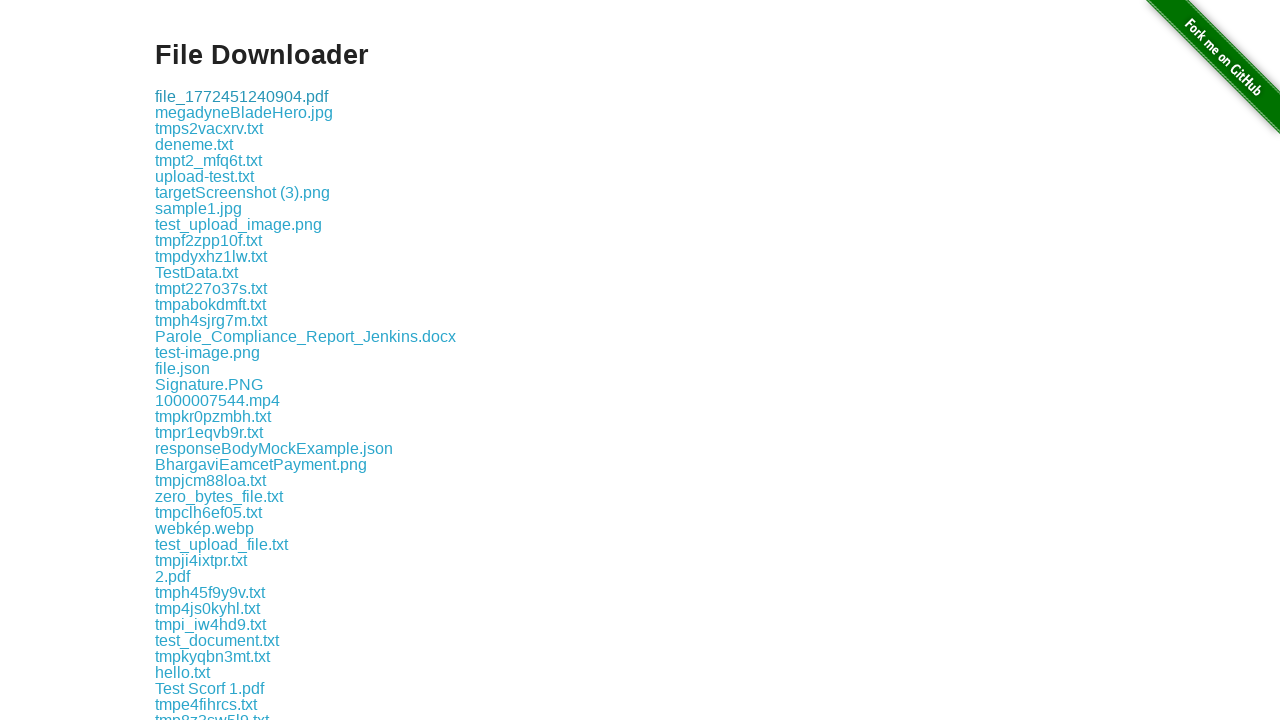

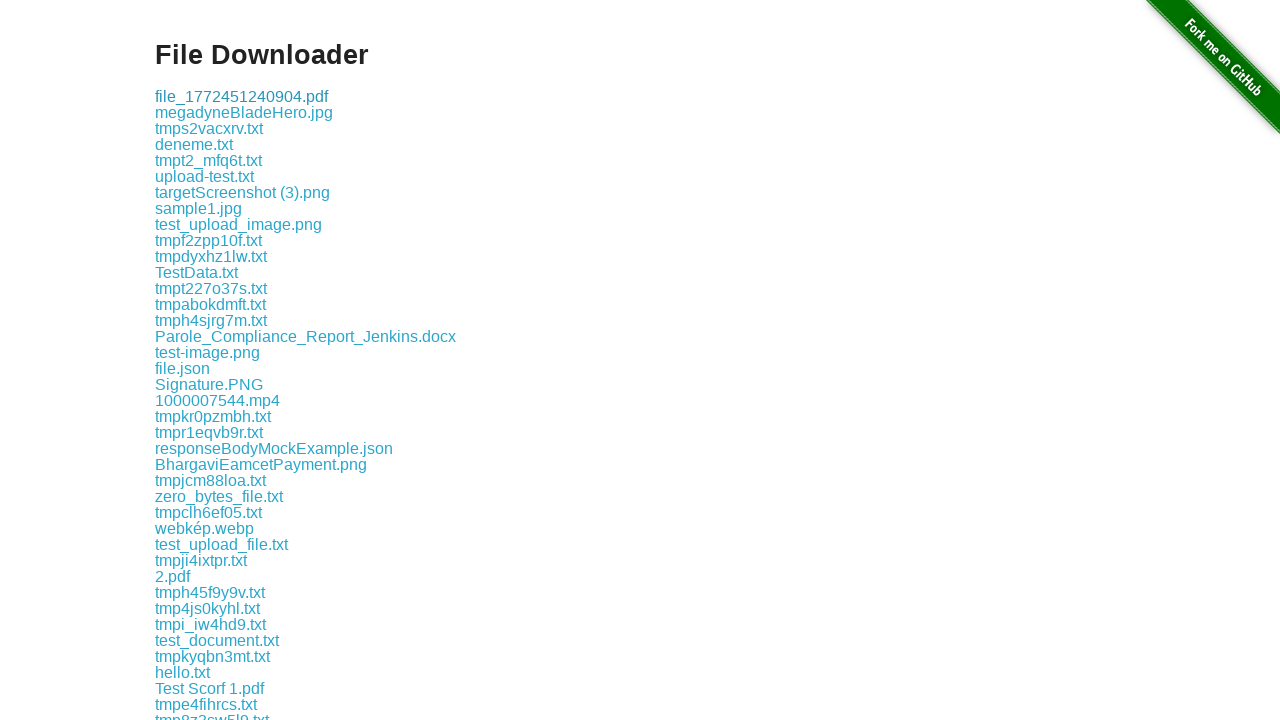